Tests toggling 5 completed todos back to active state using toggle-all

Starting URL: https://todomvc.com/examples/typescript-angular/#/

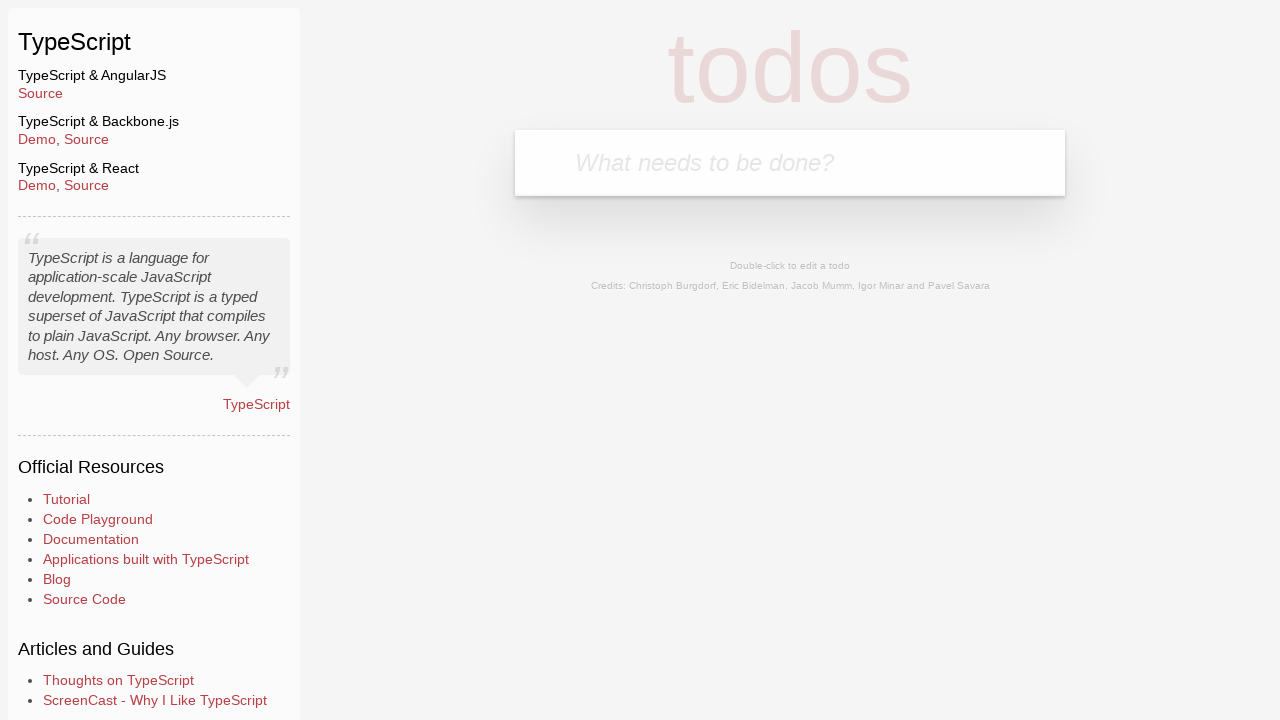

Filled new todo input field with 'Example1' on .new-todo
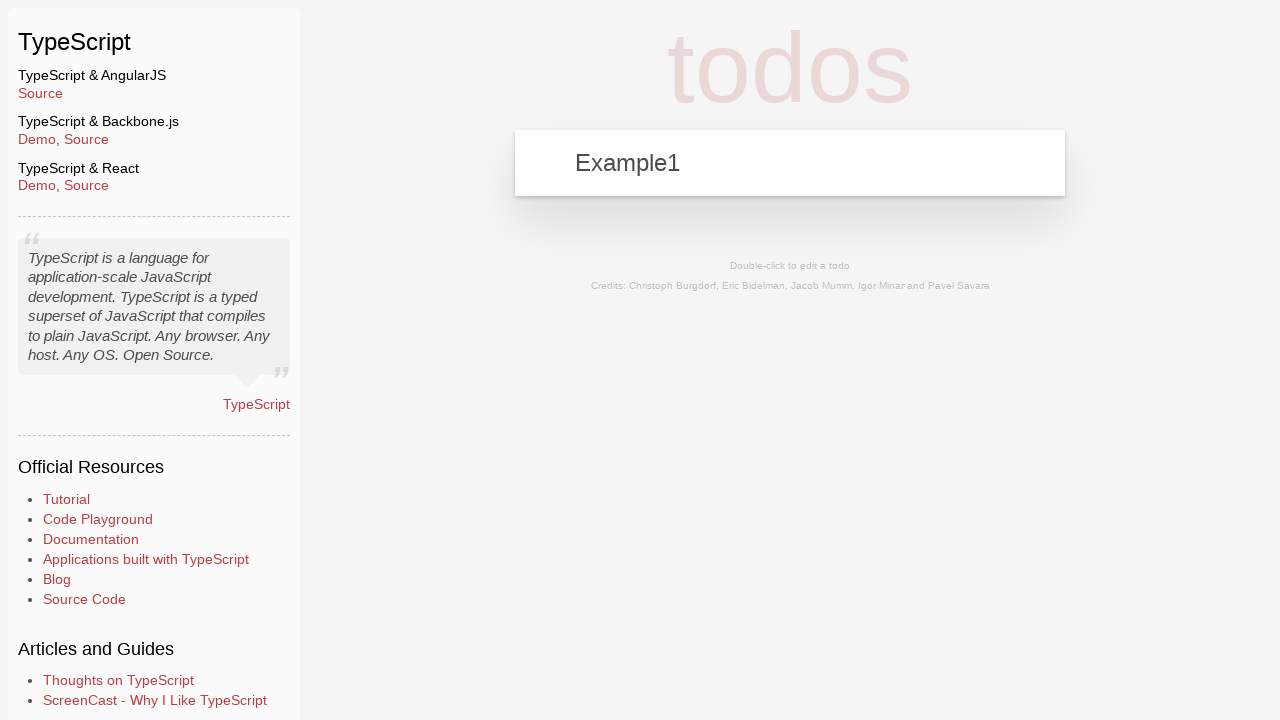

Pressed Enter to add 'Example1' todo on .new-todo
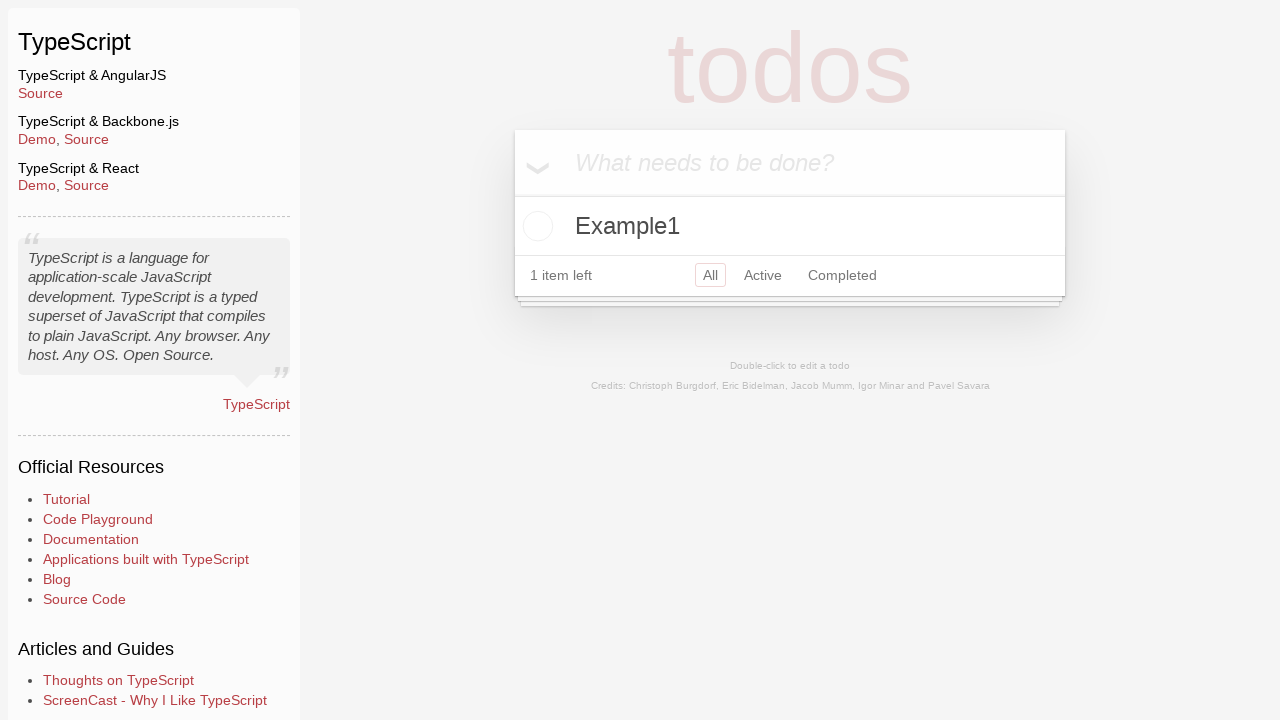

Filled new todo input field with 'Example2' on .new-todo
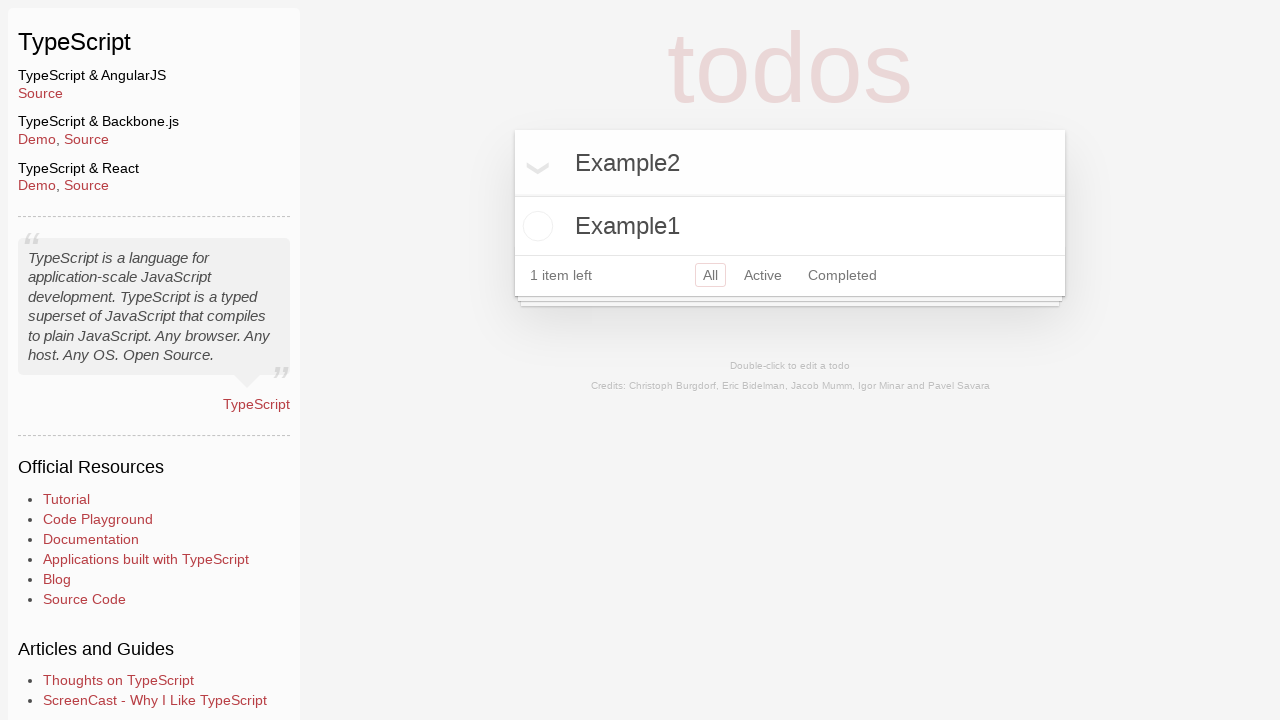

Pressed Enter to add 'Example2' todo on .new-todo
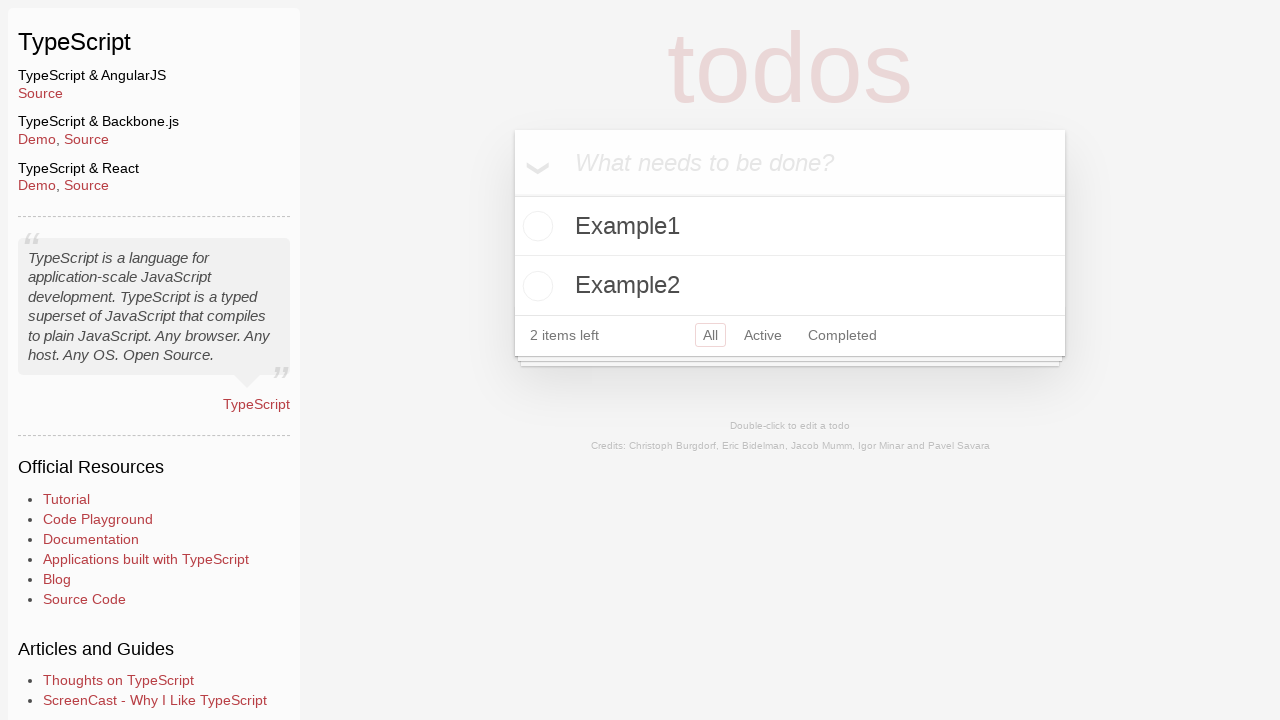

Filled new todo input field with 'Example3' on .new-todo
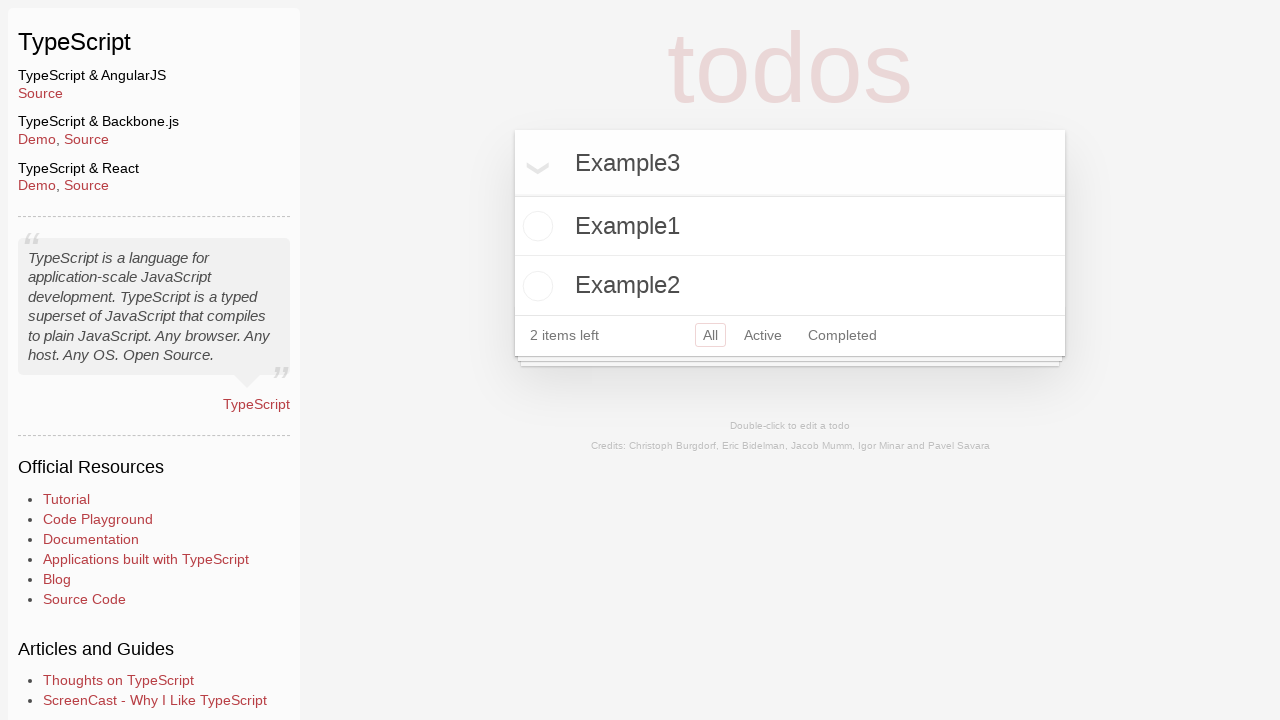

Pressed Enter to add 'Example3' todo on .new-todo
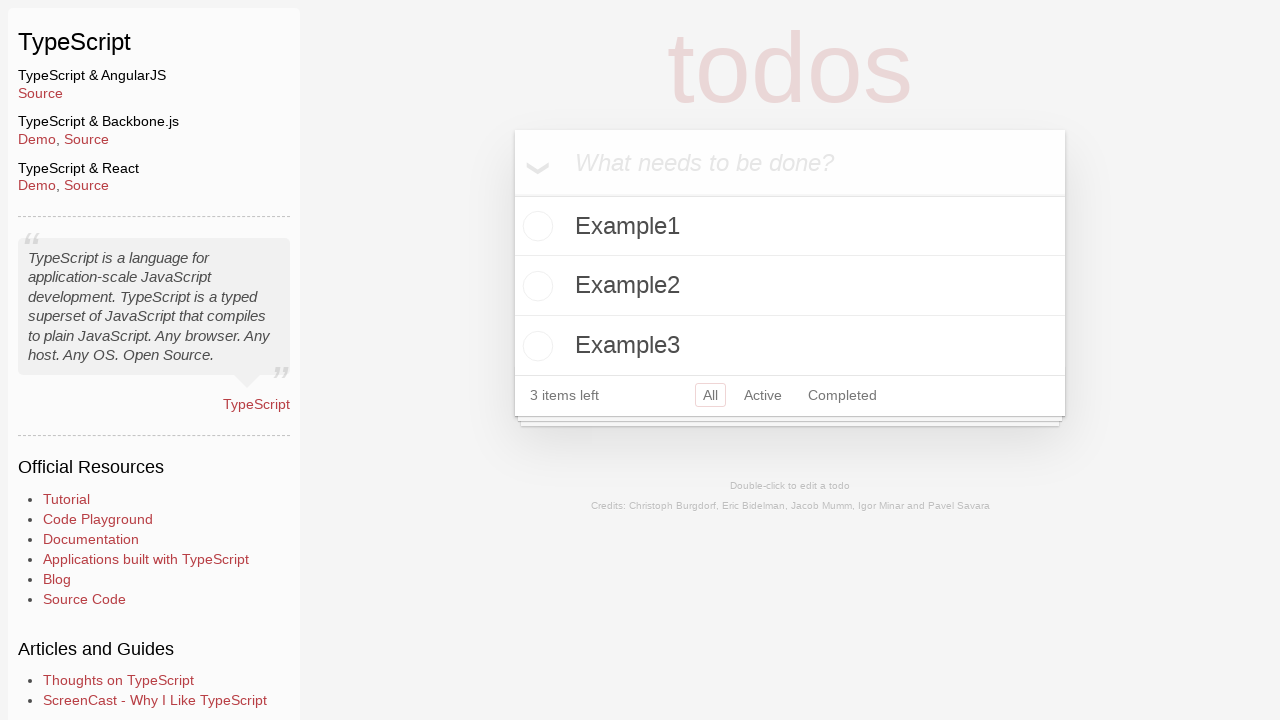

Filled new todo input field with 'Example4' on .new-todo
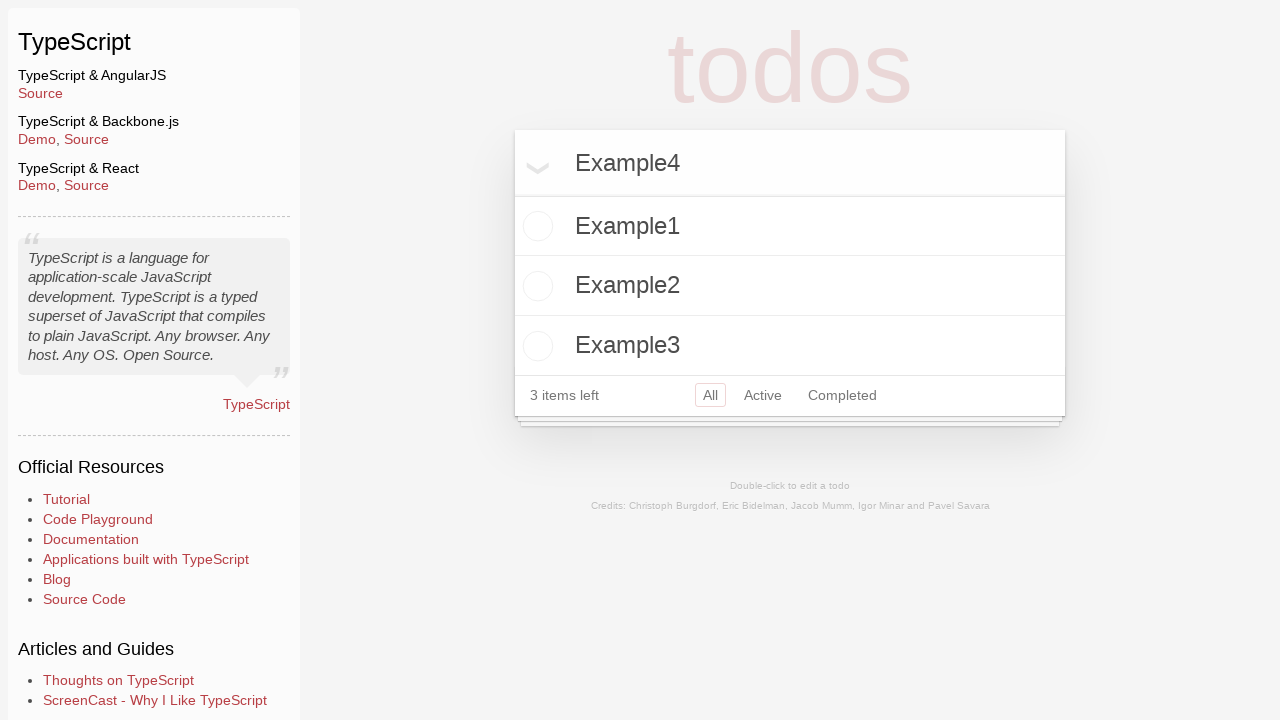

Pressed Enter to add 'Example4' todo on .new-todo
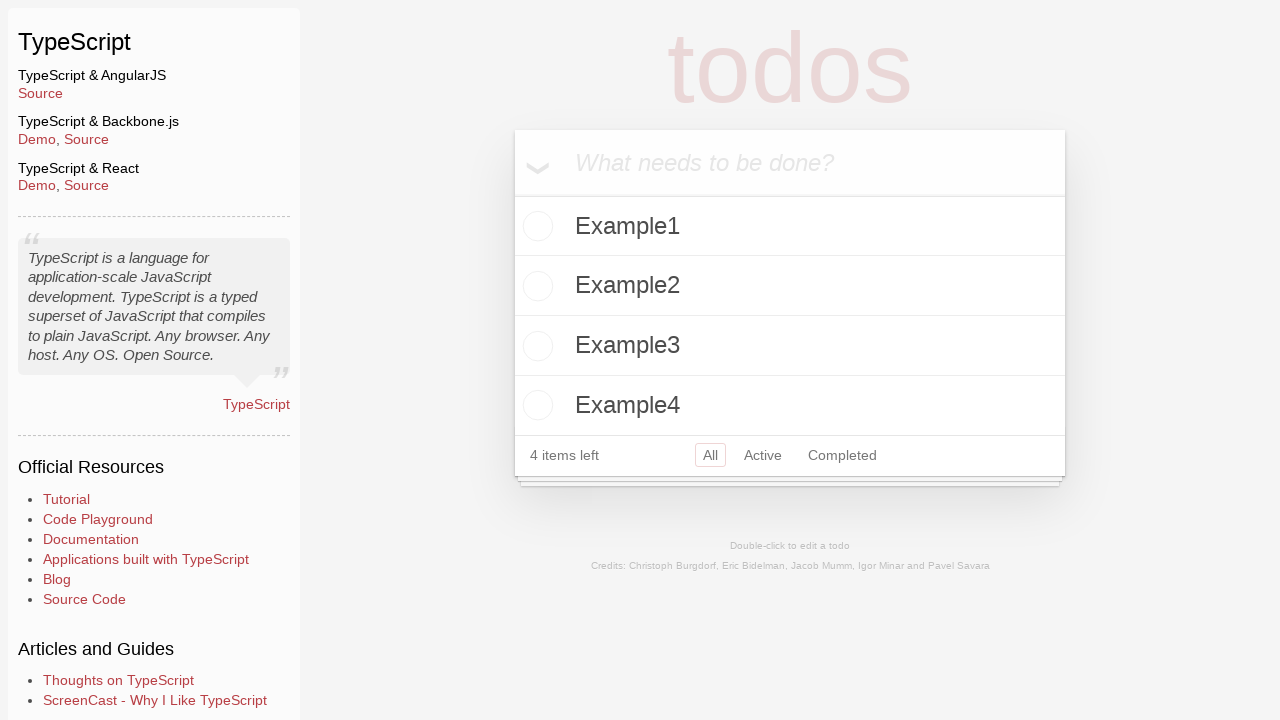

Filled new todo input field with 'Example5' on .new-todo
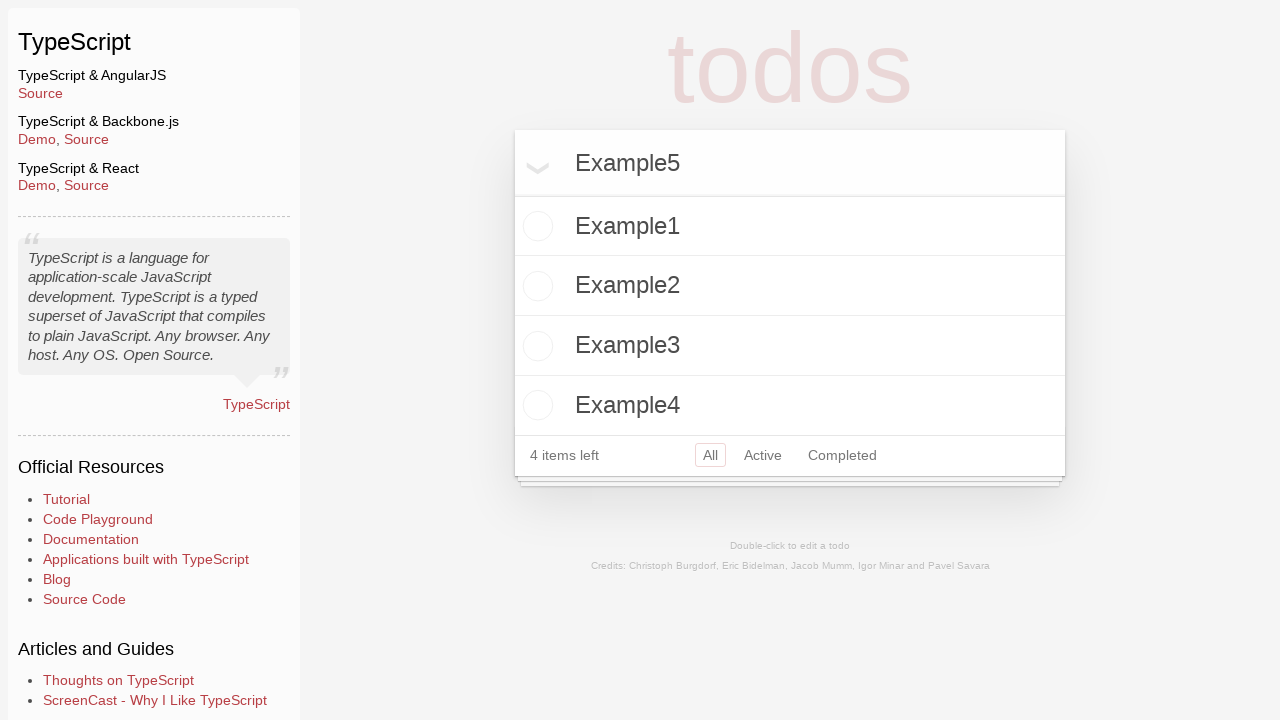

Pressed Enter to add 'Example5' todo on .new-todo
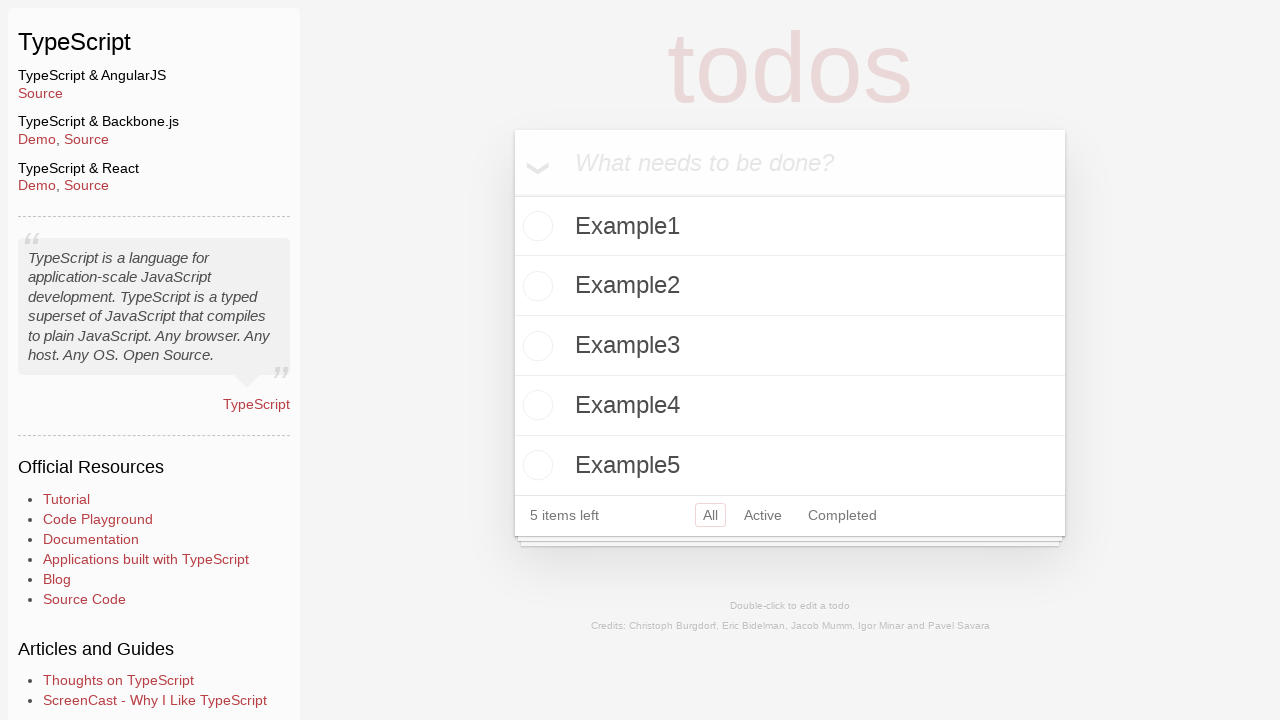

Clicked toggle to mark 'Example1' as completed at (535, 226) on li:has-text('Example1') .toggle
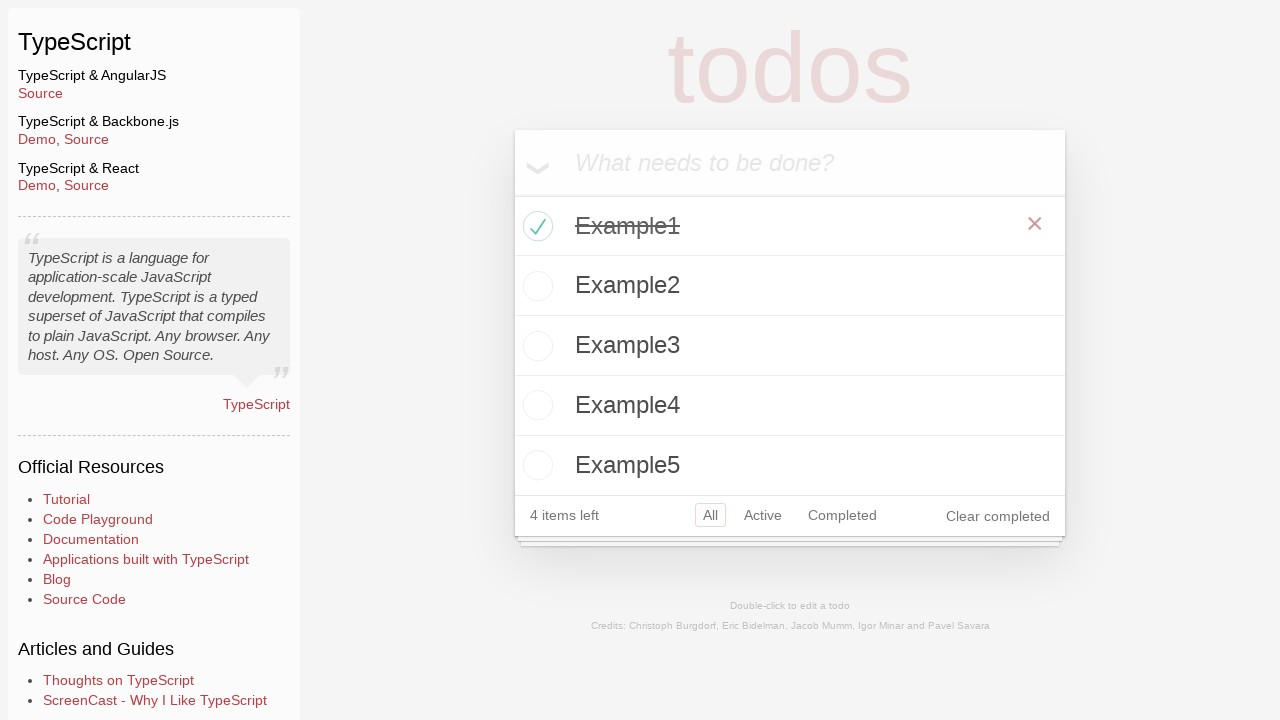

Clicked toggle to mark 'Example2' as completed at (535, 286) on li:has-text('Example2') .toggle
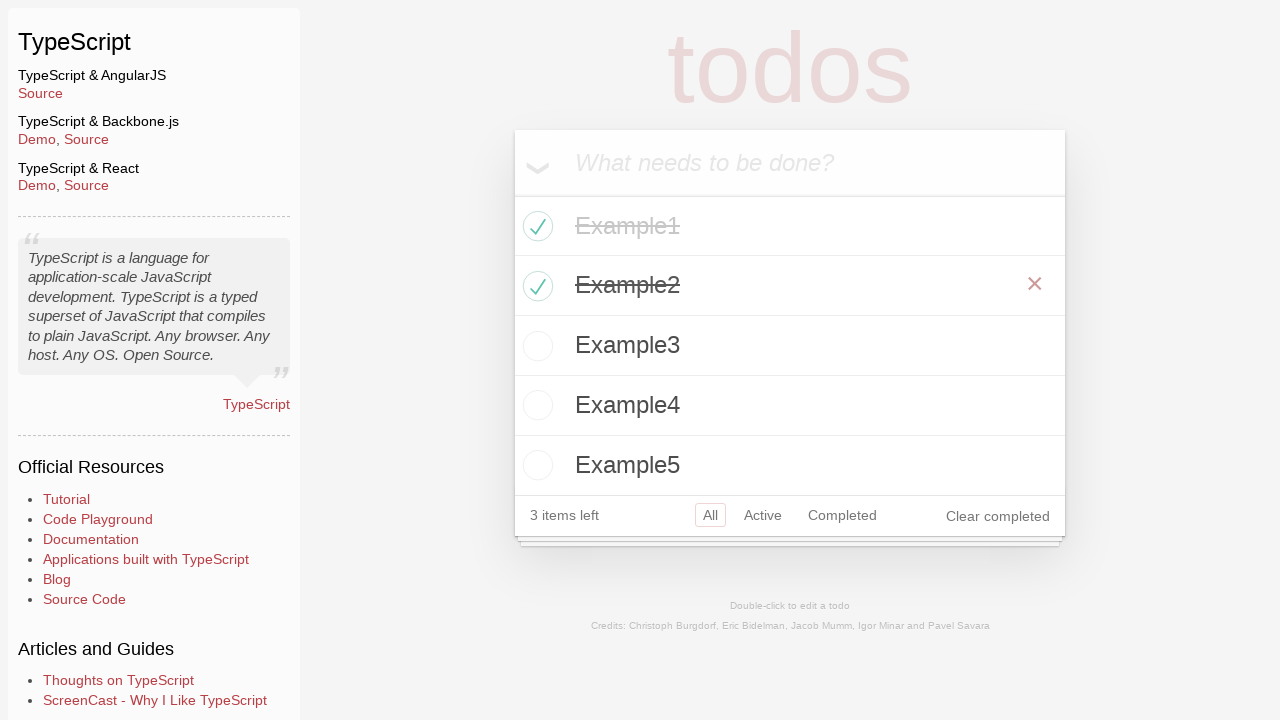

Clicked toggle to mark 'Example3' as completed at (535, 346) on li:has-text('Example3') .toggle
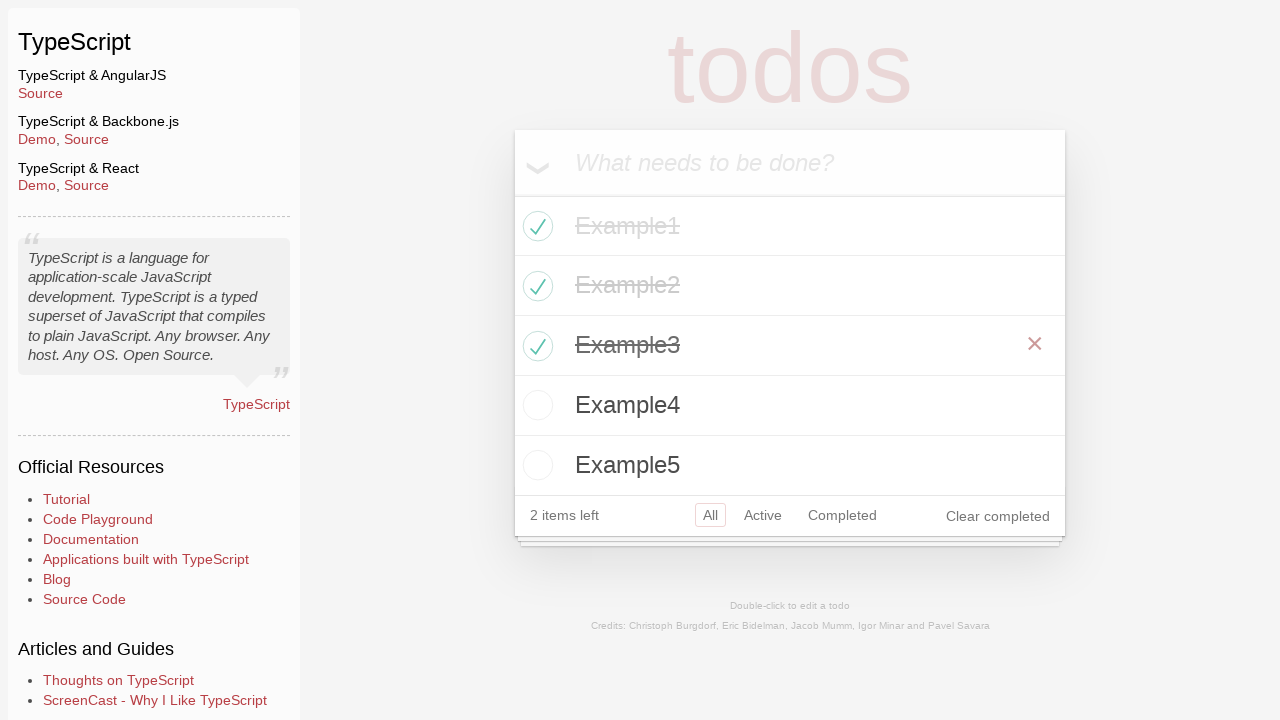

Clicked toggle to mark 'Example4' as completed at (535, 405) on li:has-text('Example4') .toggle
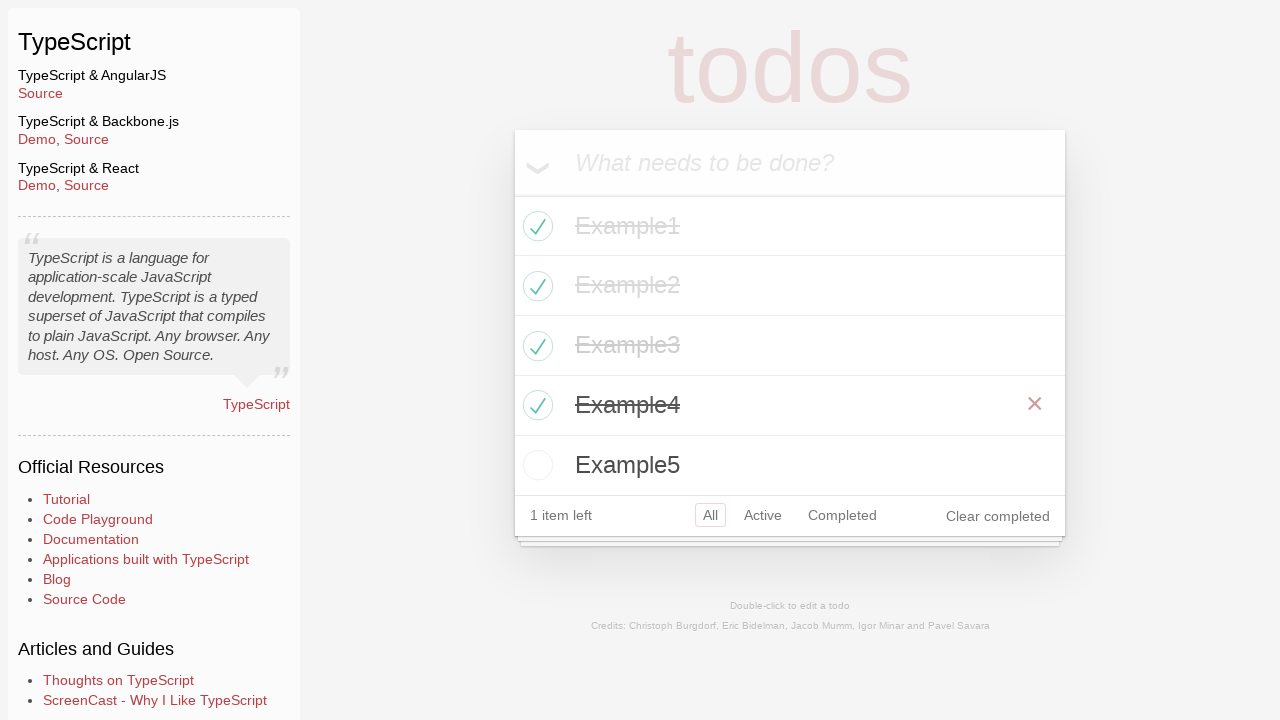

Clicked toggle to mark 'Example5' as completed at (535, 465) on li:has-text('Example5') .toggle
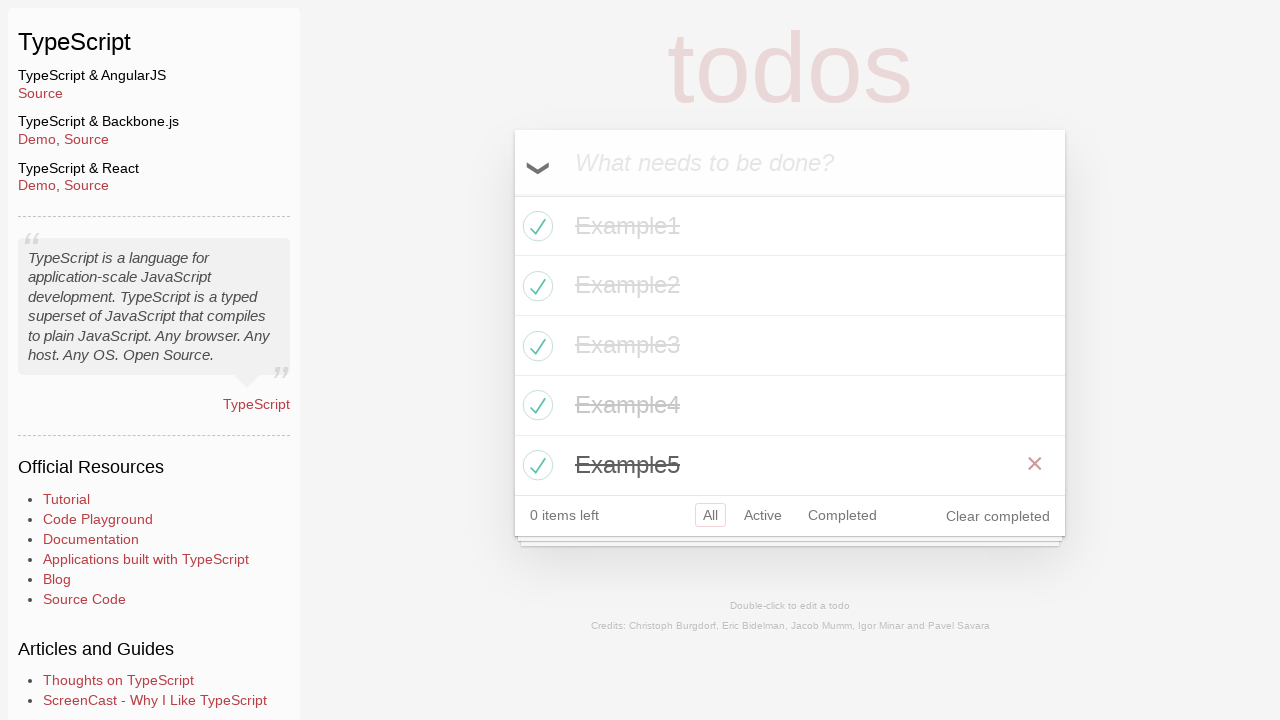

Clicked toggle-all button to mark all todos as active at (532, 162) on label[for='toggle-all']
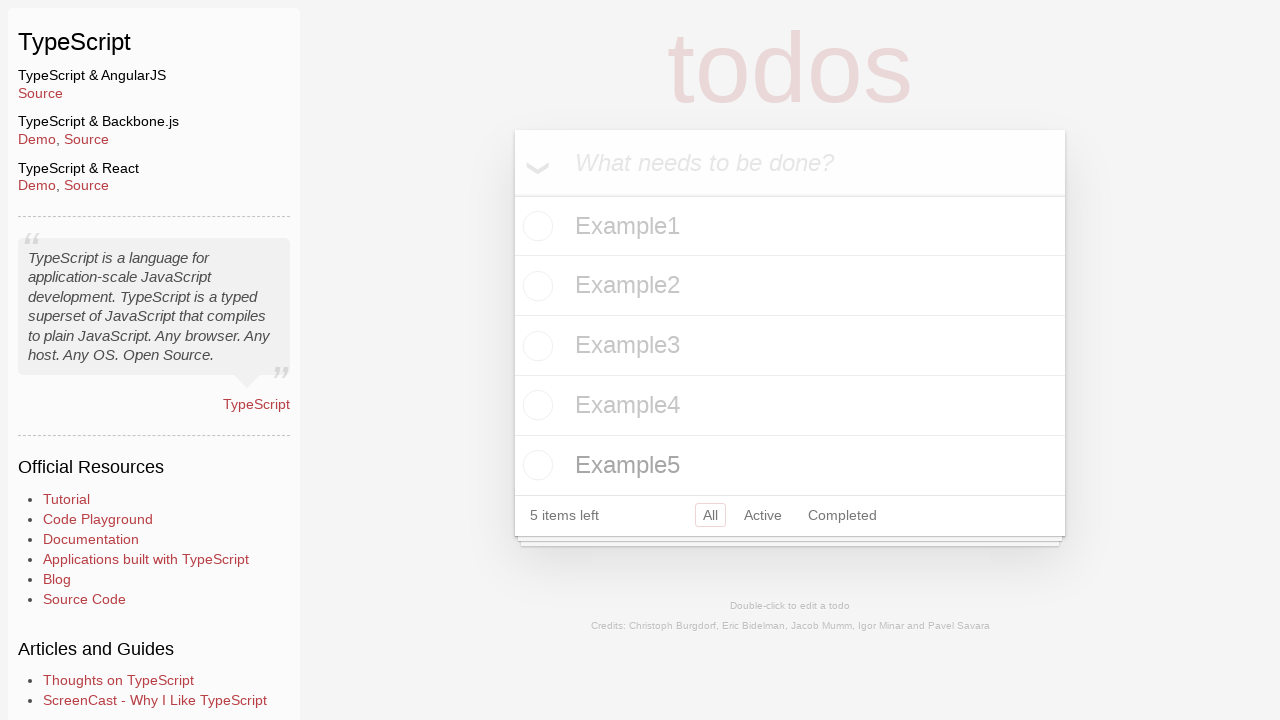

Verified 'Example1' is now in active state (not completed)
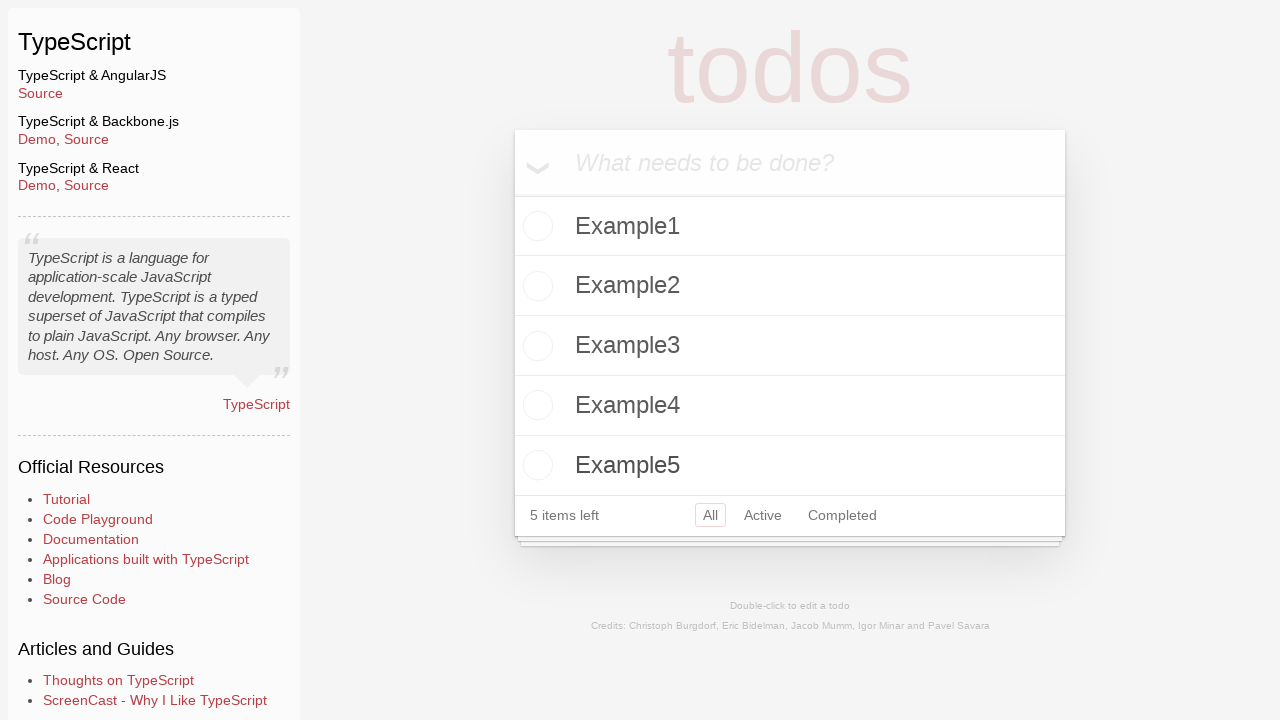

Verified 'Example2' is now in active state (not completed)
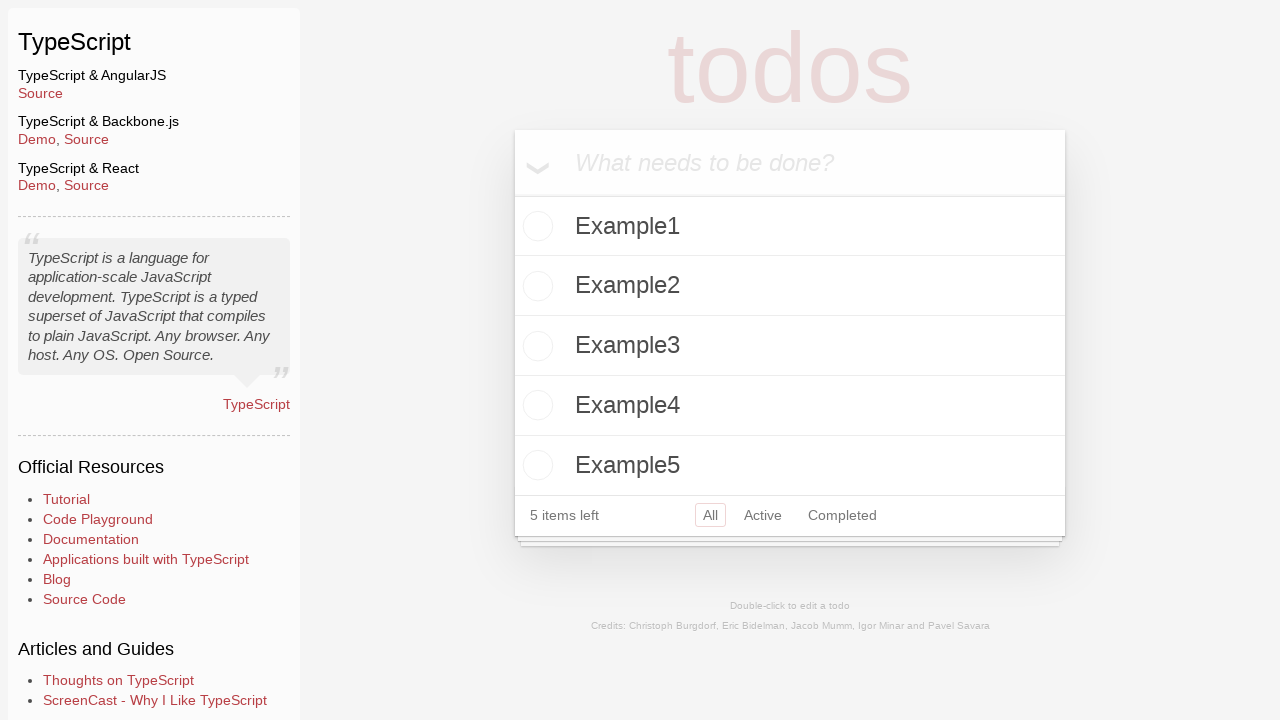

Verified 'Example3' is now in active state (not completed)
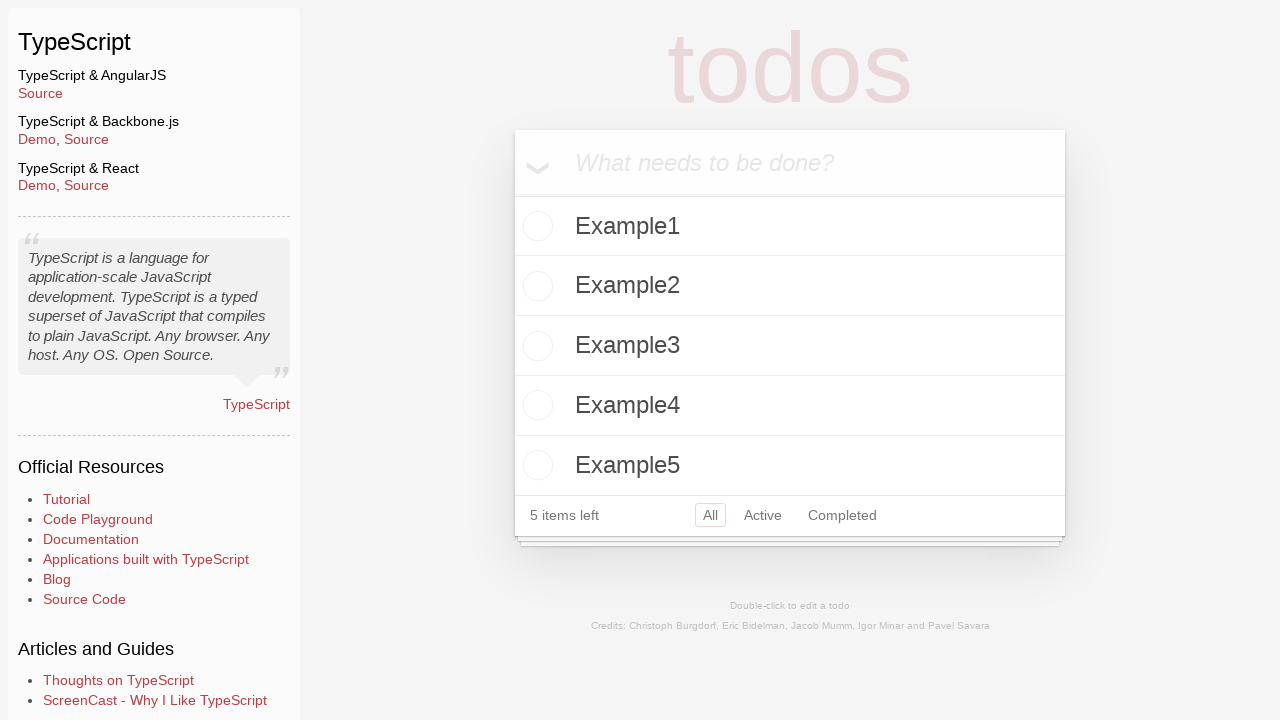

Verified 'Example4' is now in active state (not completed)
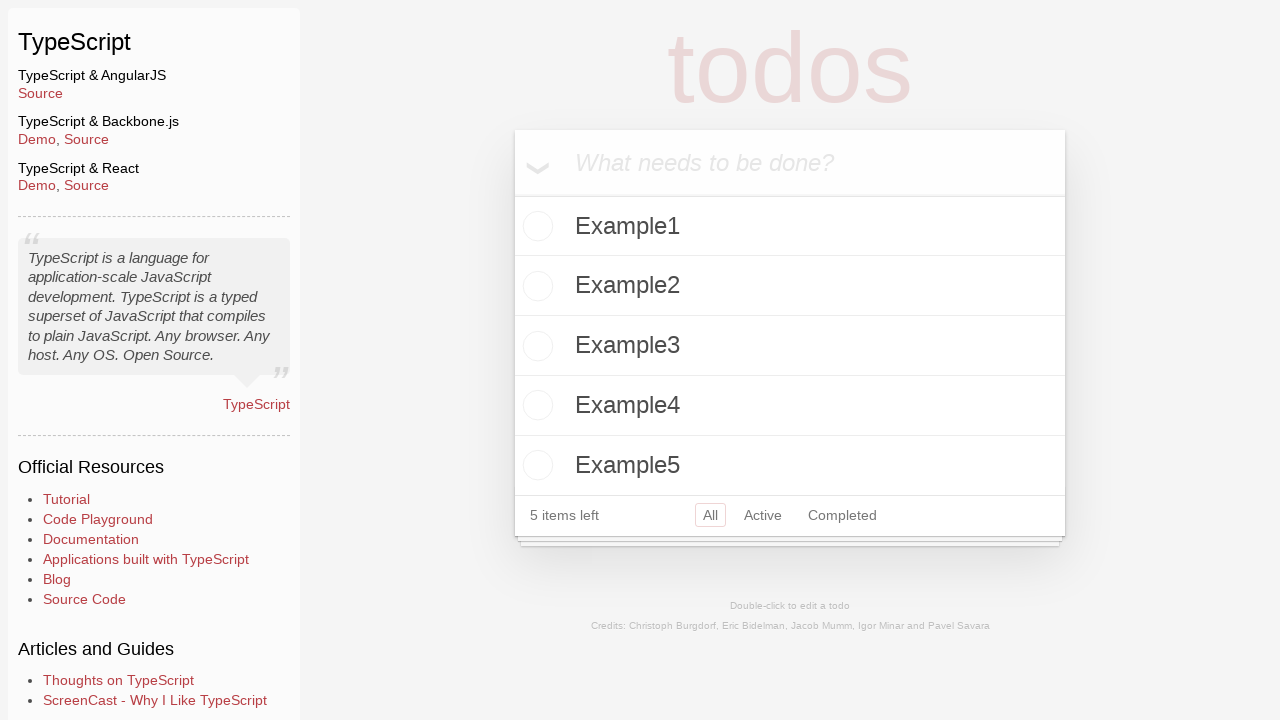

Verified 'Example5' is now in active state (not completed)
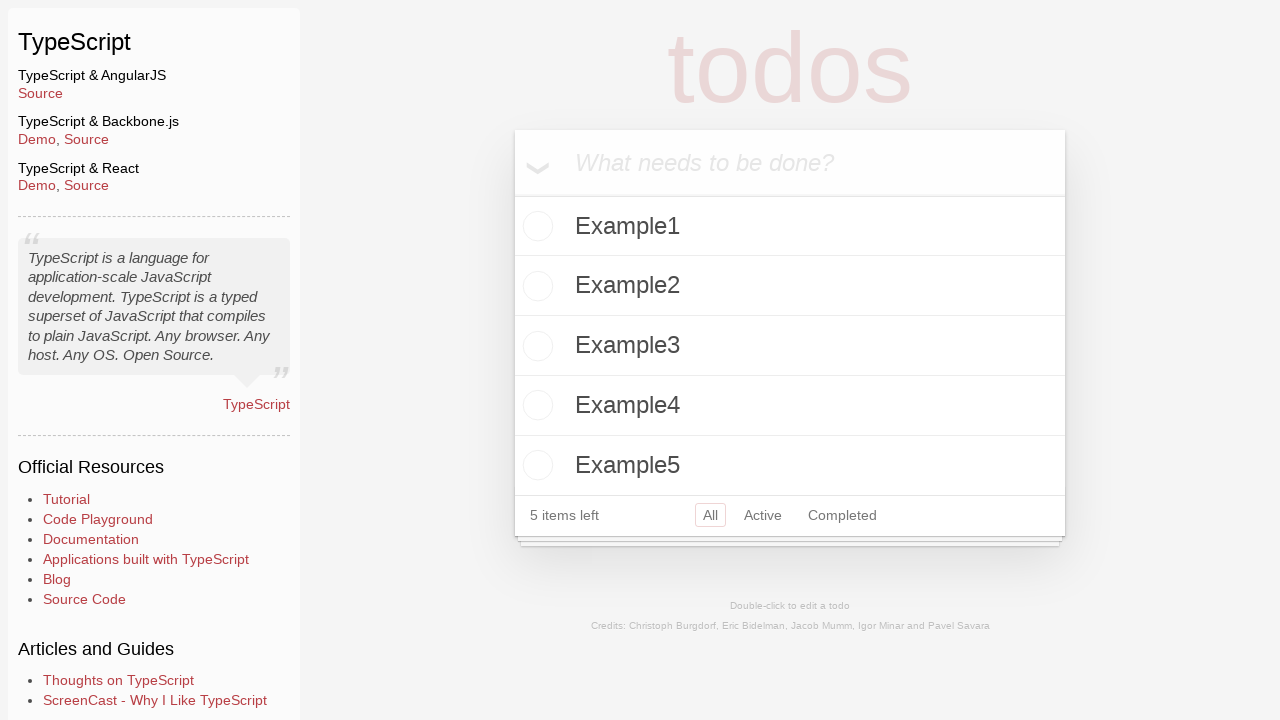

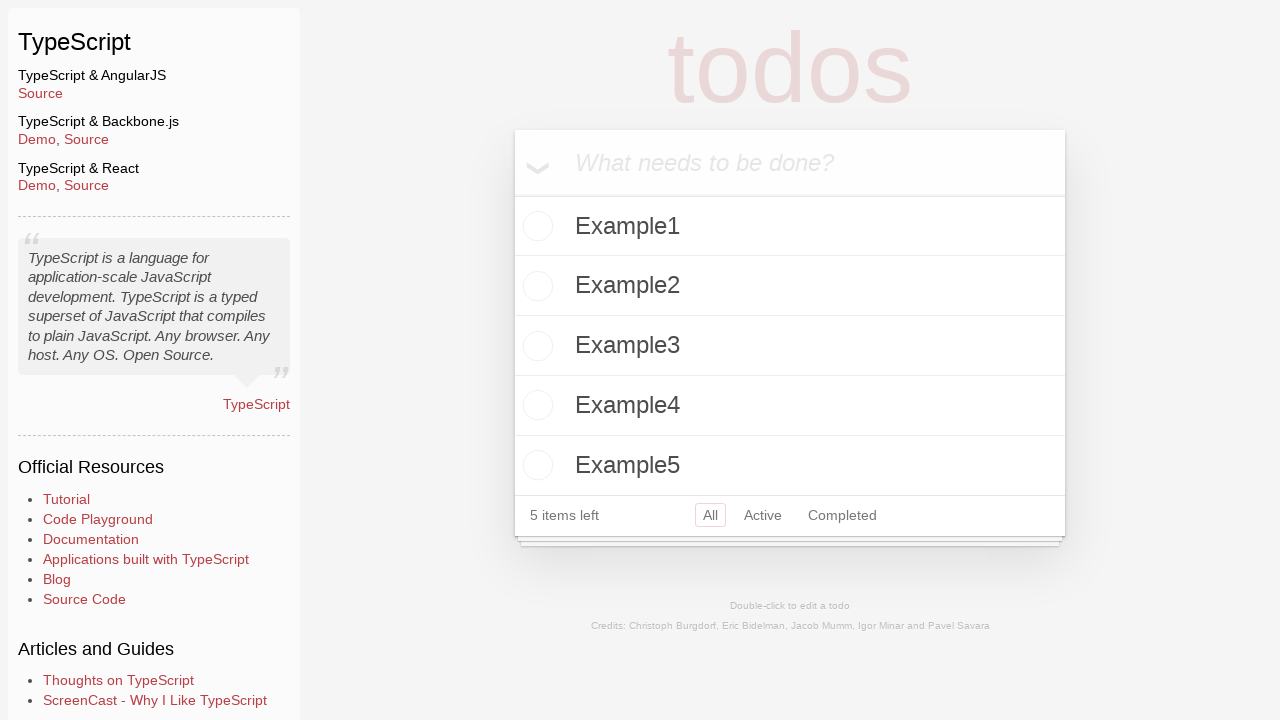